Tests that edits are saved when the edit input loses focus (blur event).

Starting URL: https://demo.playwright.dev/todomvc

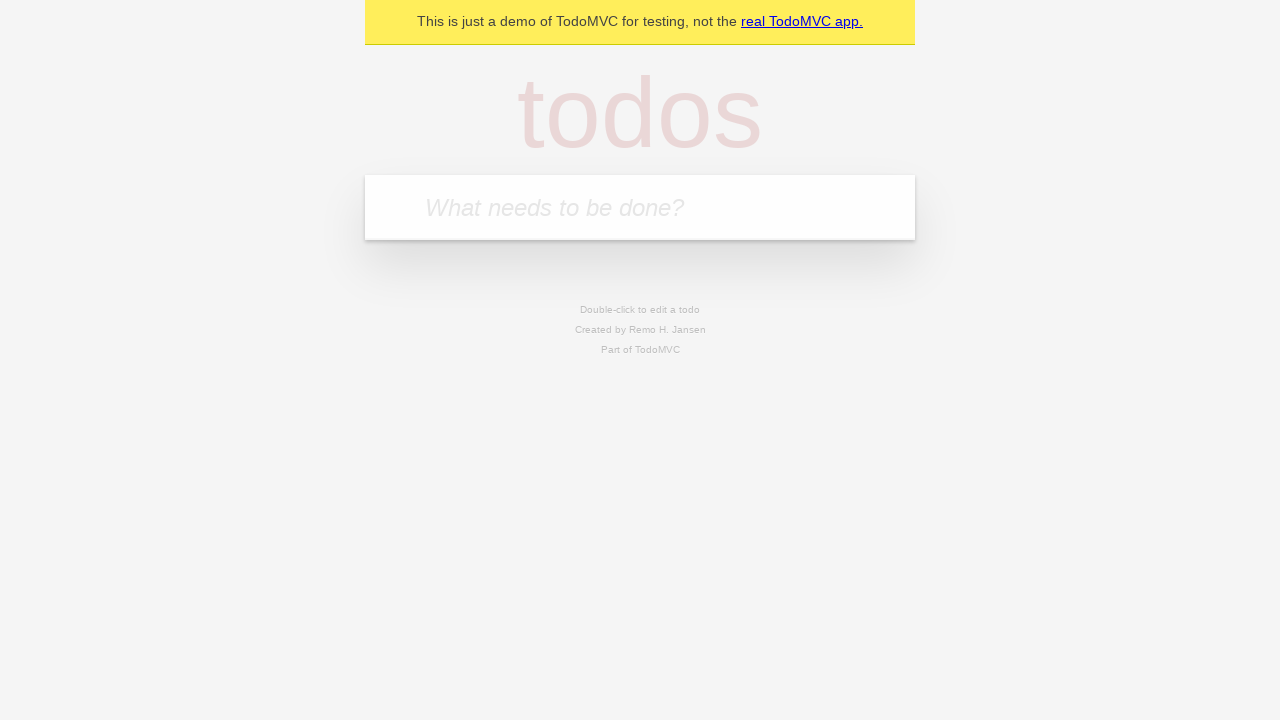

Filled first todo input with 'buy some cheese' on internal:attr=[placeholder="What needs to be done?"i]
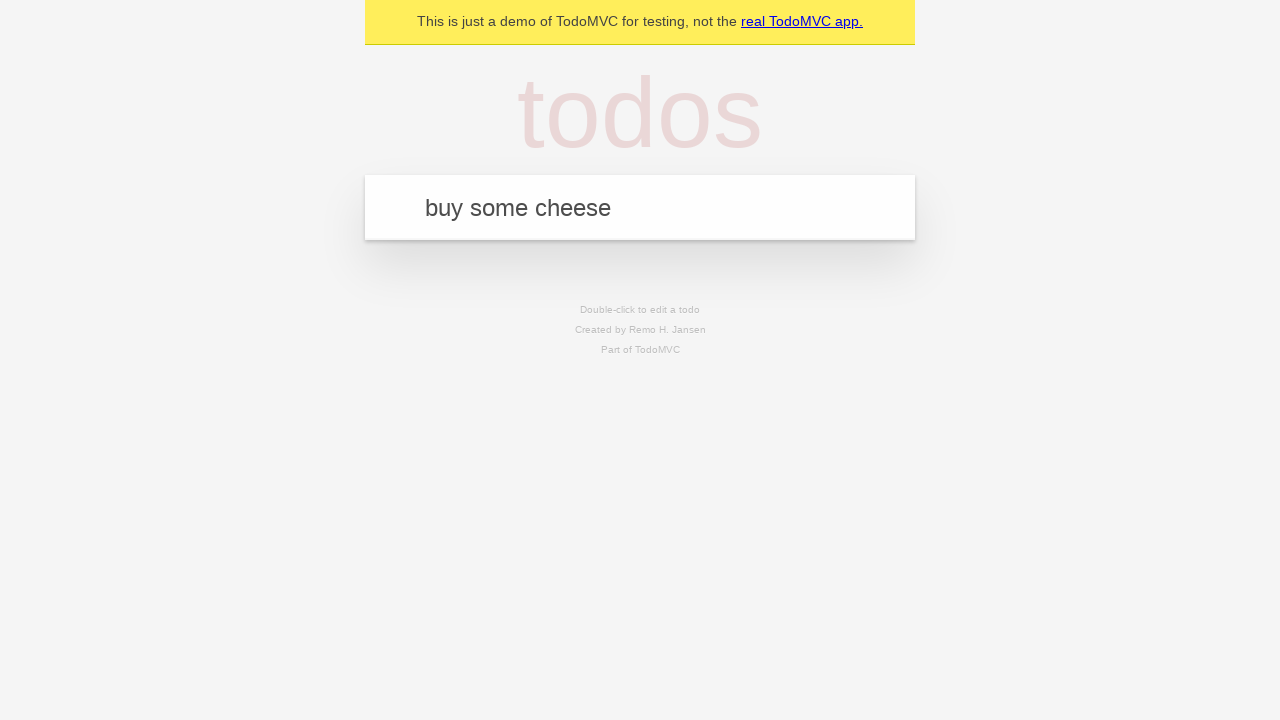

Pressed Enter to create first todo on internal:attr=[placeholder="What needs to be done?"i]
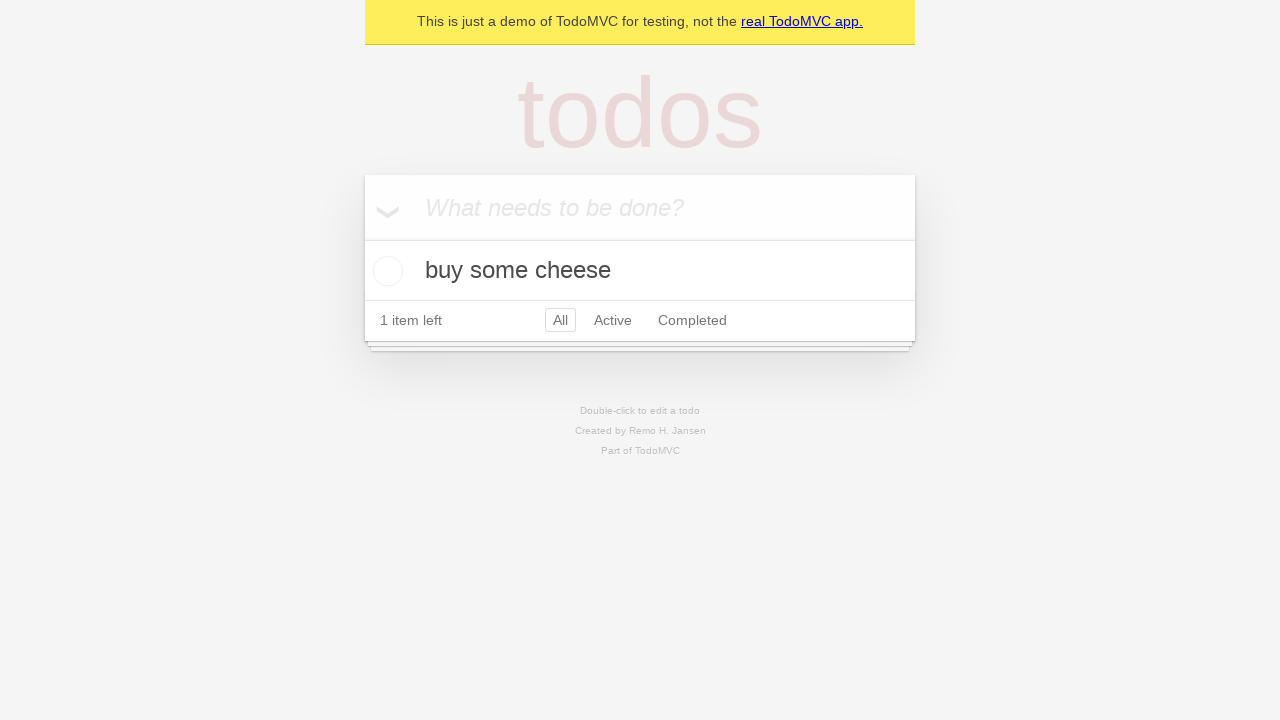

Filled second todo input with 'feed the cat' on internal:attr=[placeholder="What needs to be done?"i]
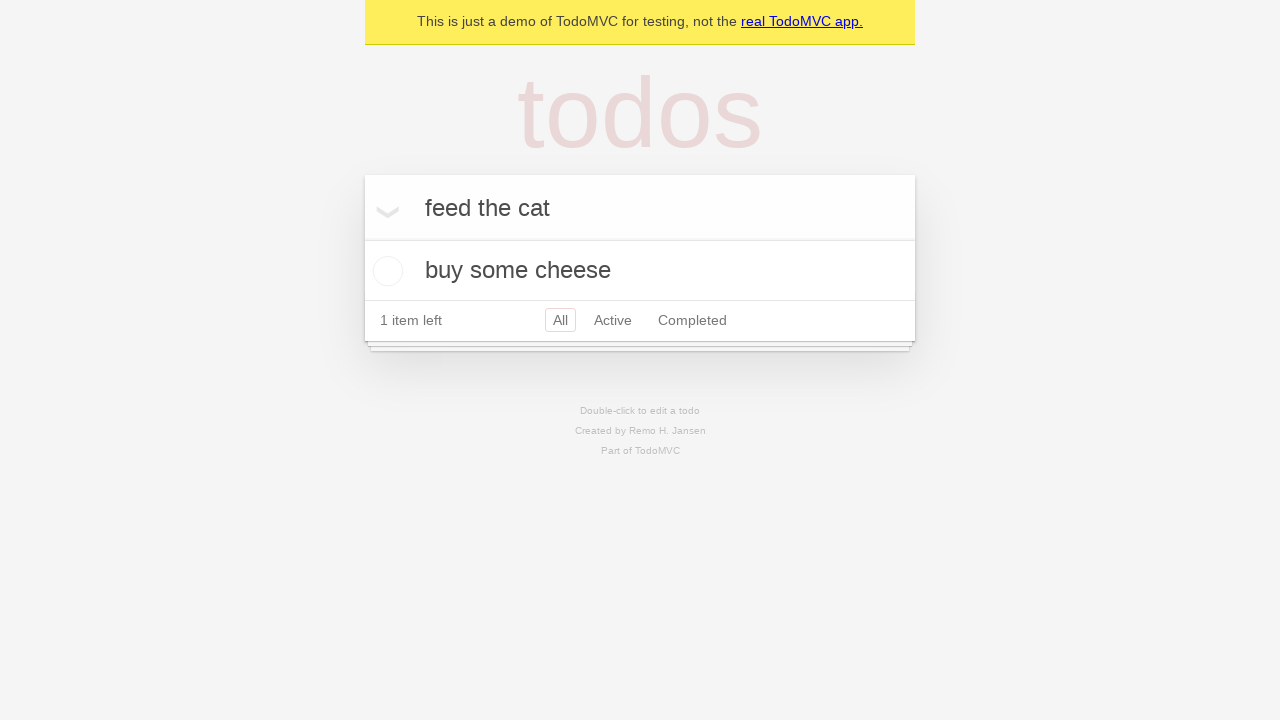

Pressed Enter to create second todo on internal:attr=[placeholder="What needs to be done?"i]
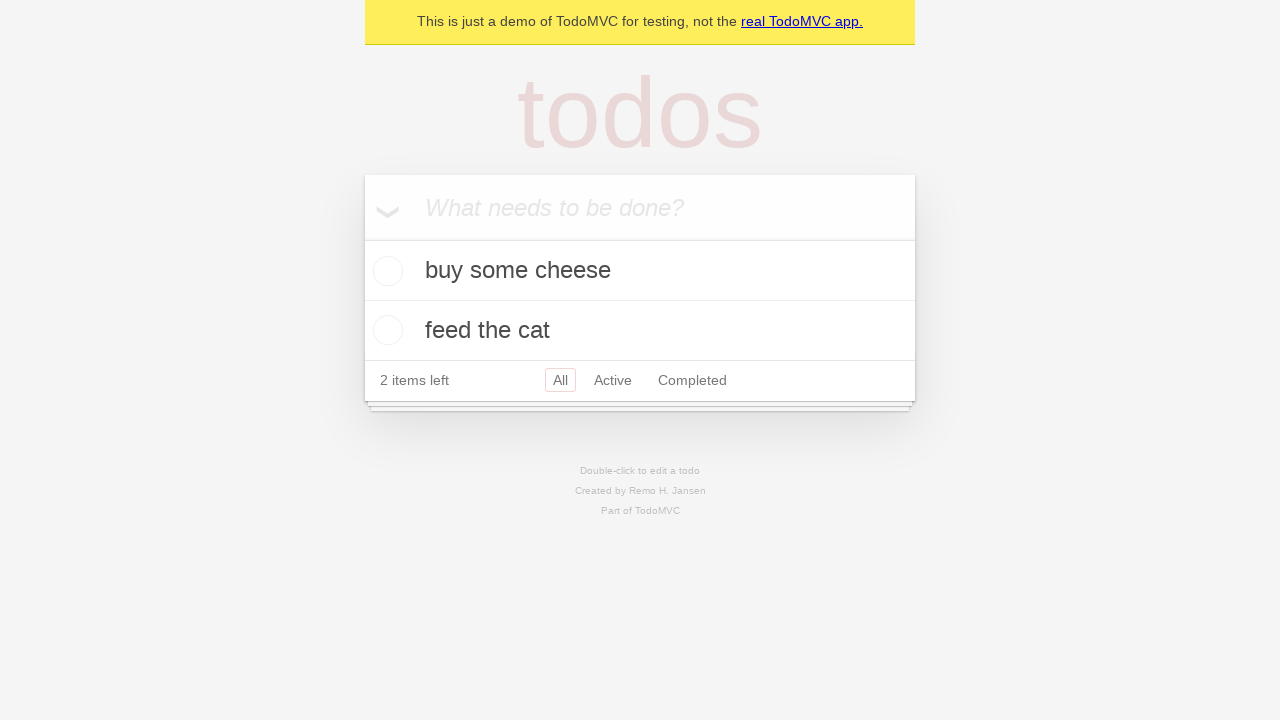

Filled third todo input with 'book a doctors appointment' on internal:attr=[placeholder="What needs to be done?"i]
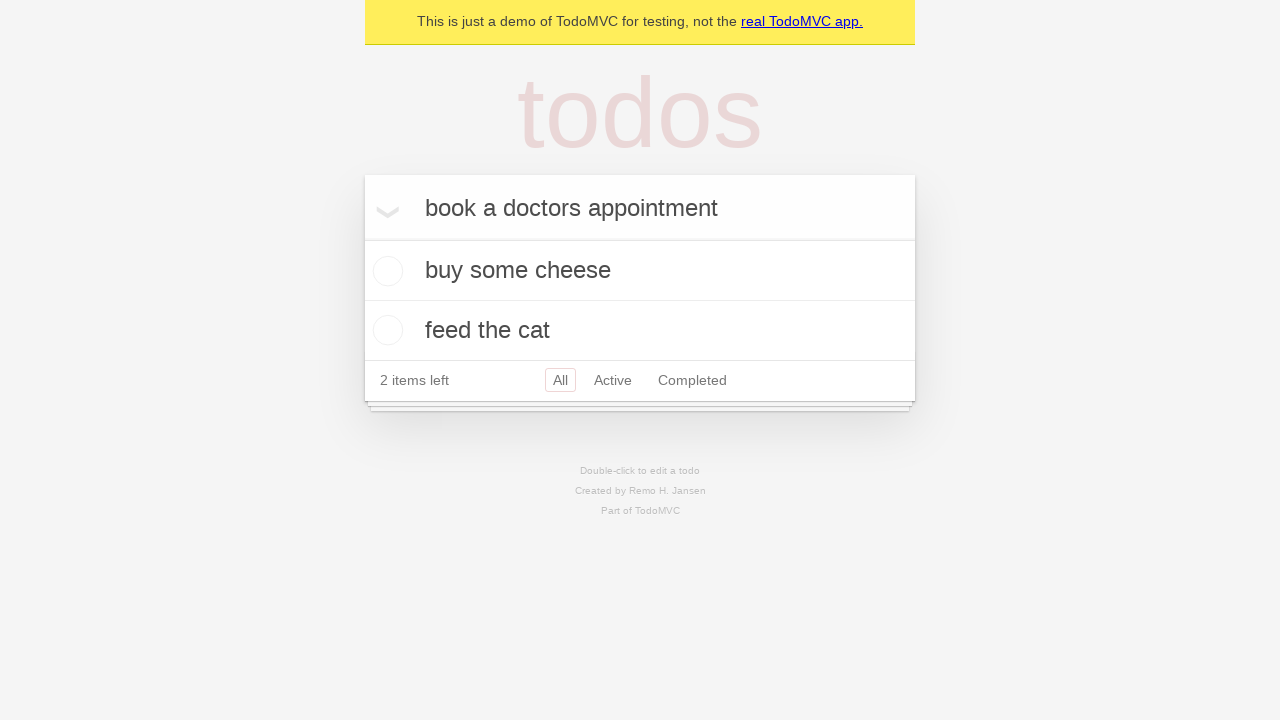

Pressed Enter to create third todo on internal:attr=[placeholder="What needs to be done?"i]
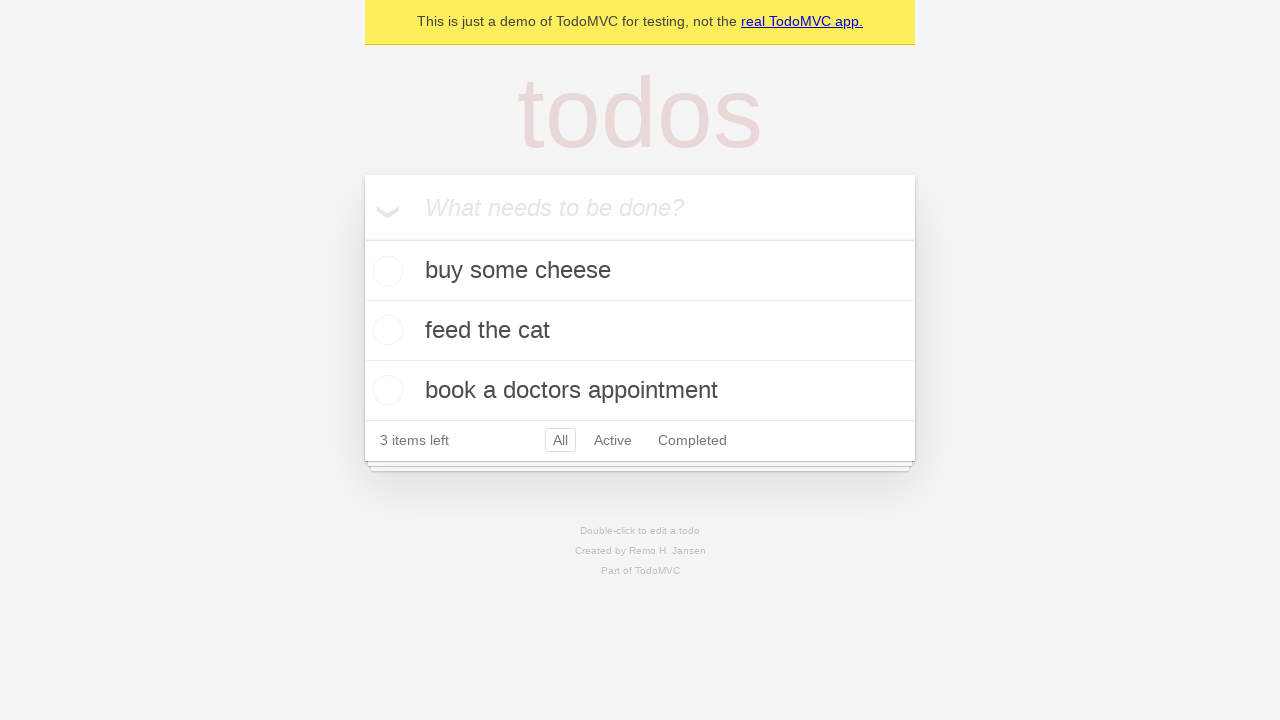

Double-clicked second todo item to enter edit mode at (640, 331) on internal:testid=[data-testid="todo-item"s] >> nth=1
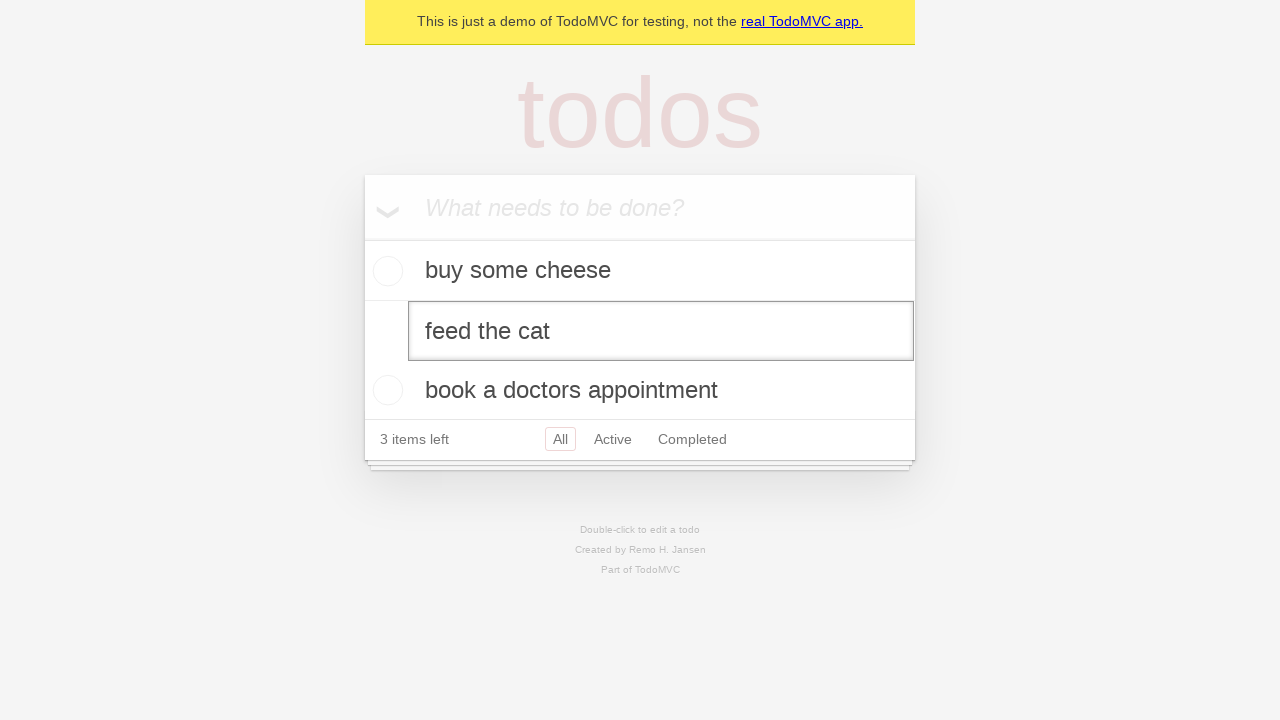

Changed todo text to 'buy some sausages' in edit field on internal:testid=[data-testid="todo-item"s] >> nth=1 >> internal:role=textbox[nam
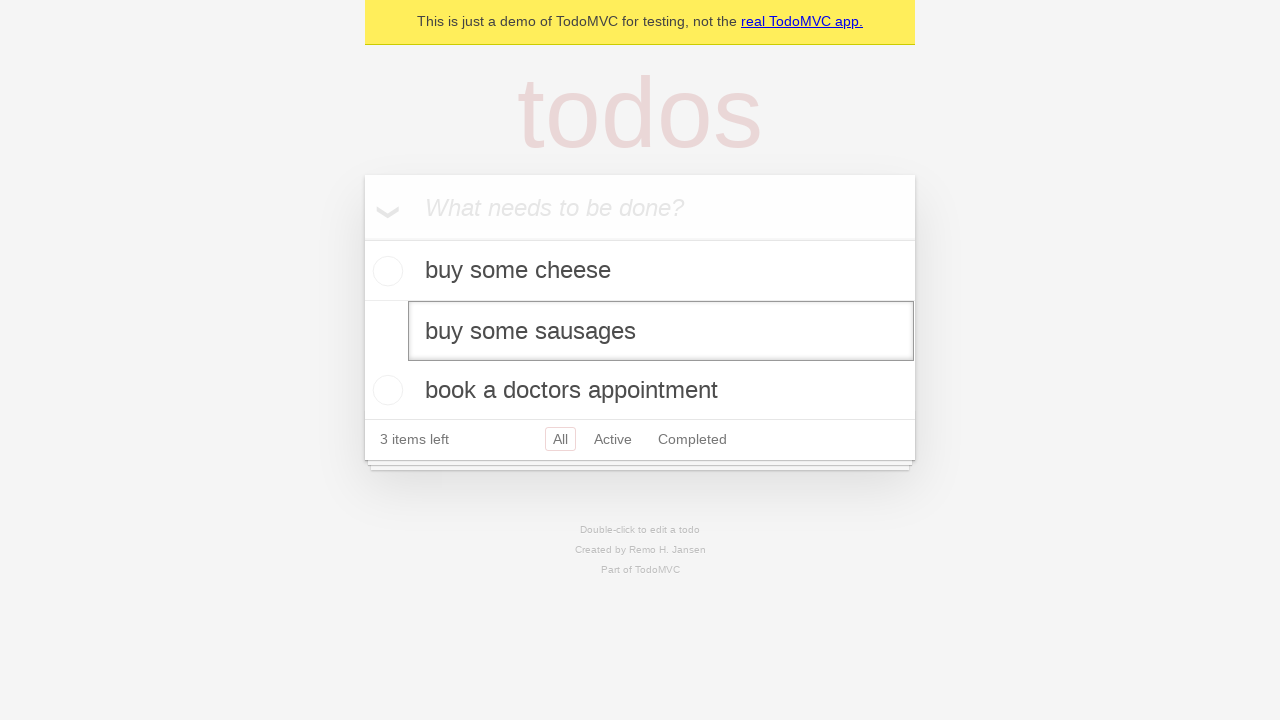

Triggered blur event on edit field to save changes
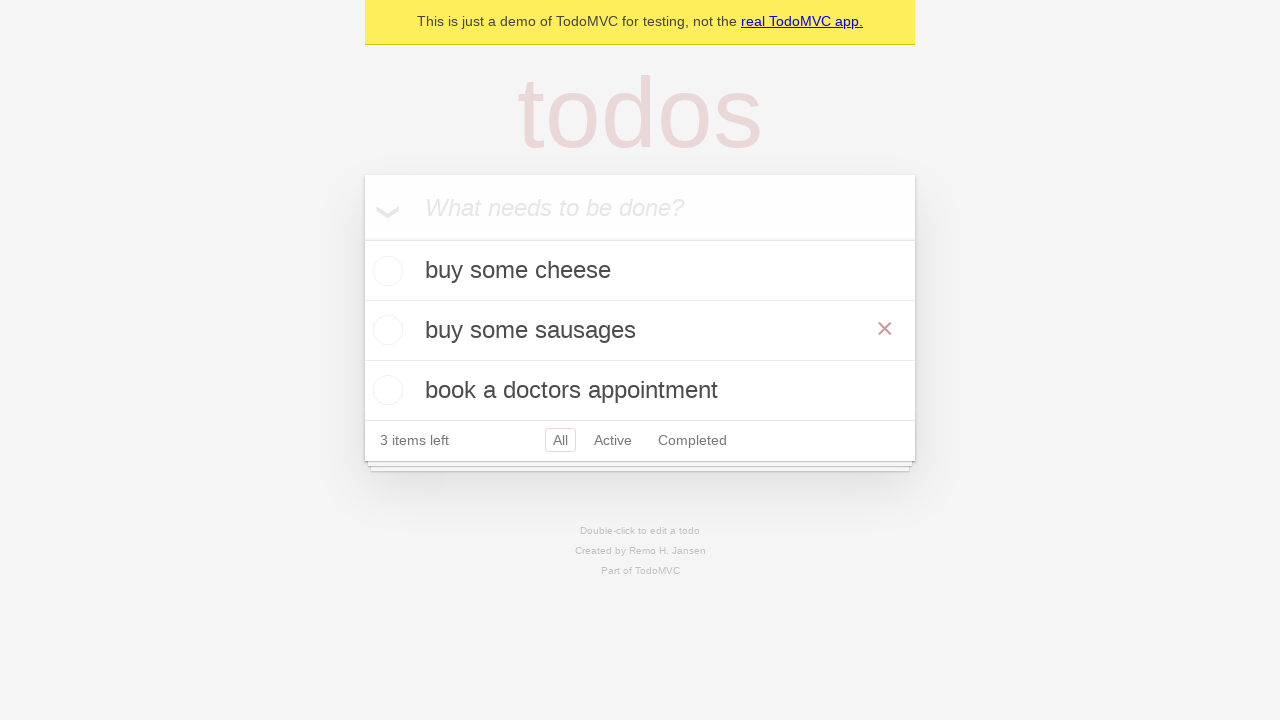

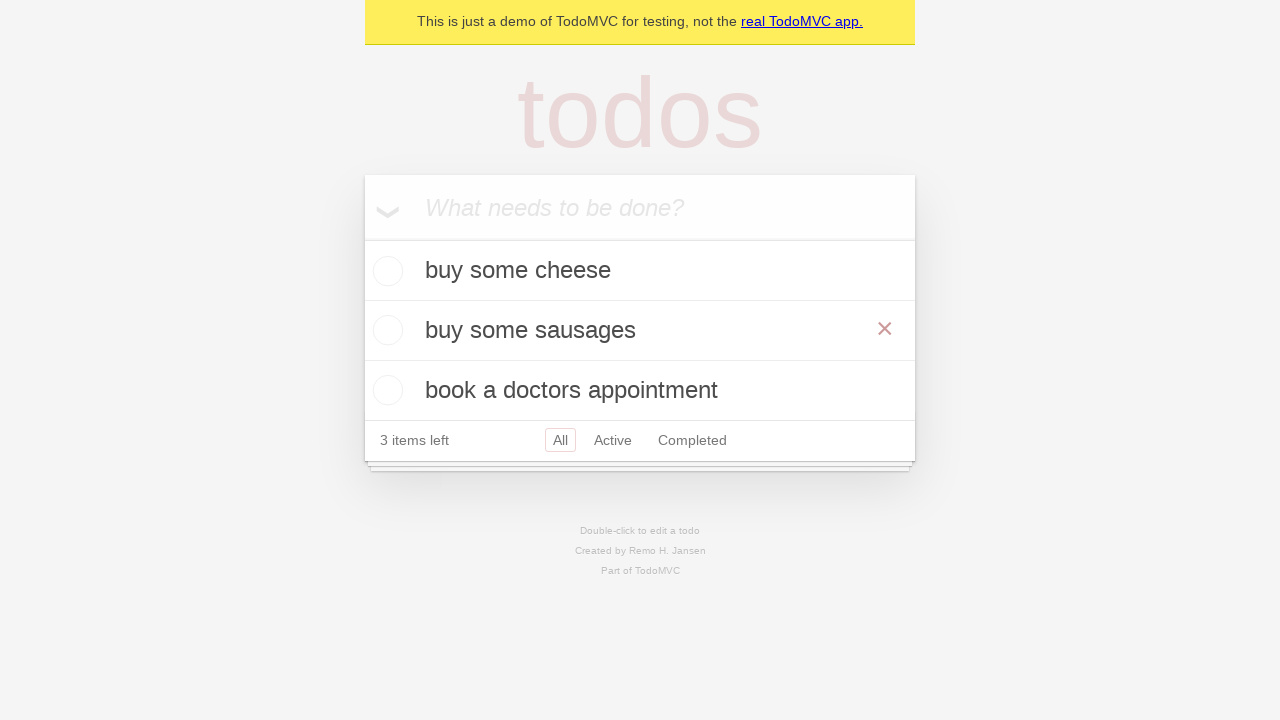